Tests that clicking the Large Modal button displays a modal dialog and verifies the modal is visible on the page.

Starting URL: https://demoqa.com/modal-dialogs

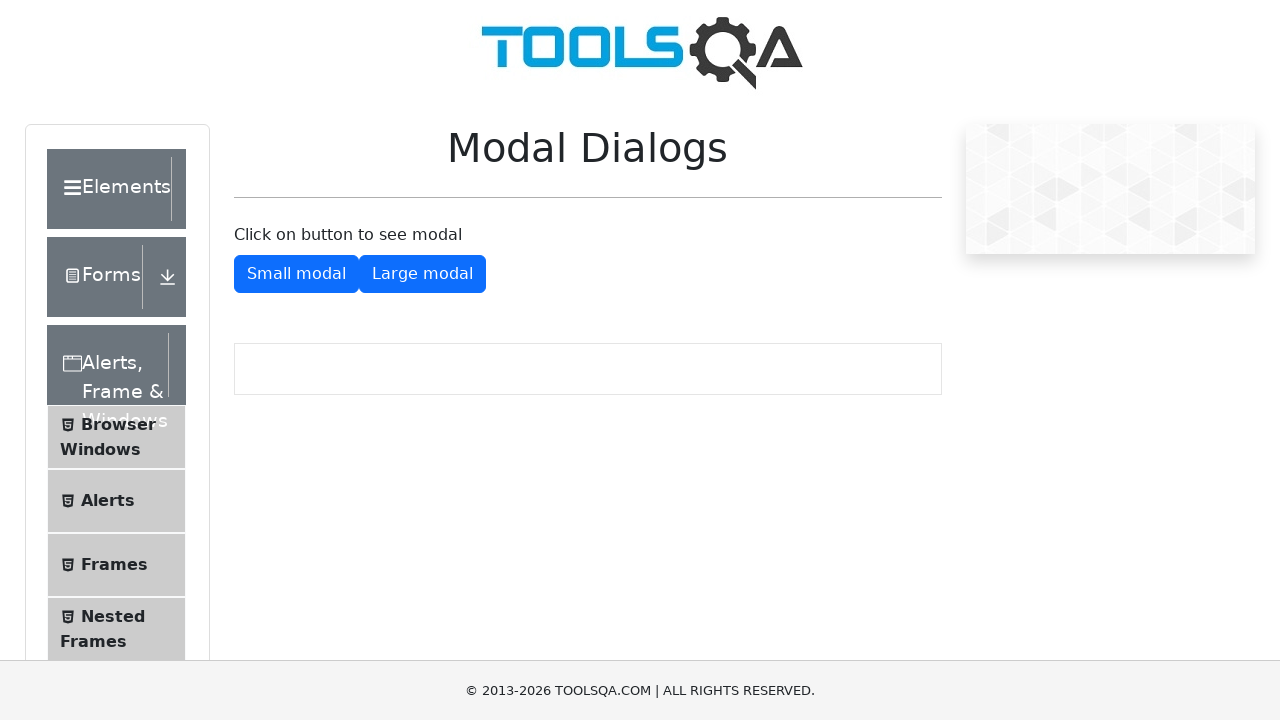

Clicked the Large Modal button at (422, 274) on #showLargeModal
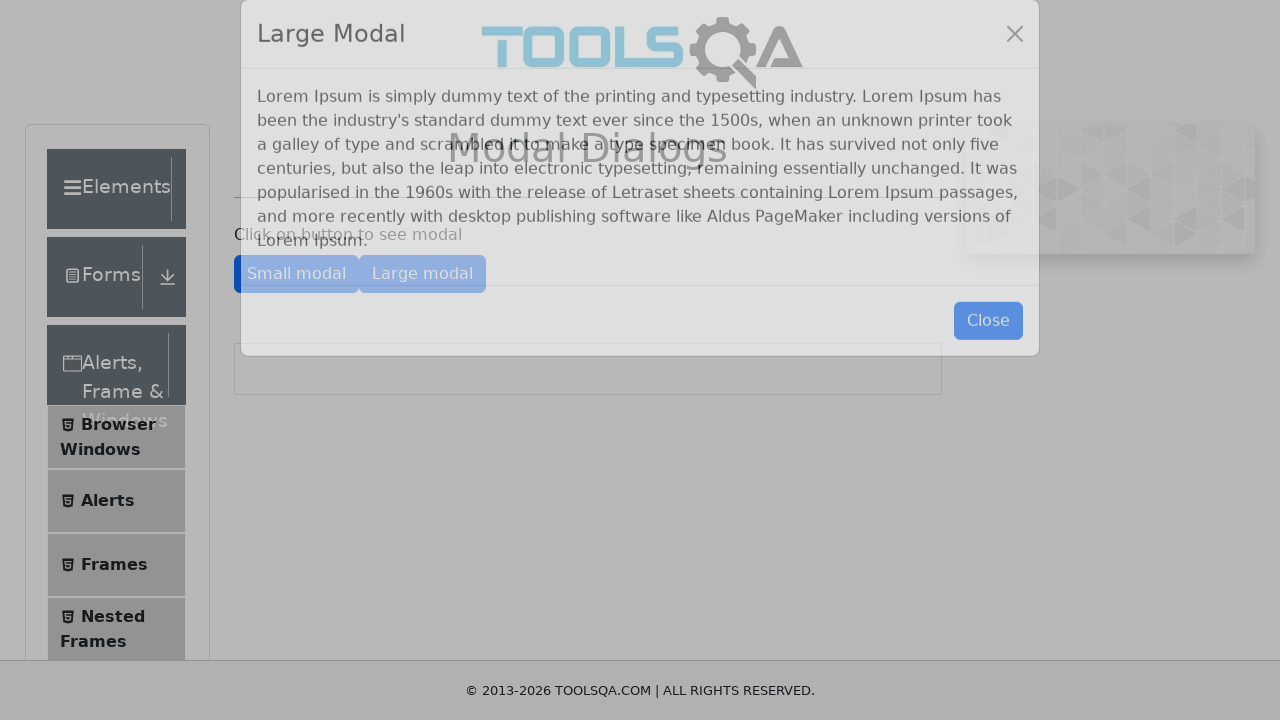

Modal dialog appeared and became visible
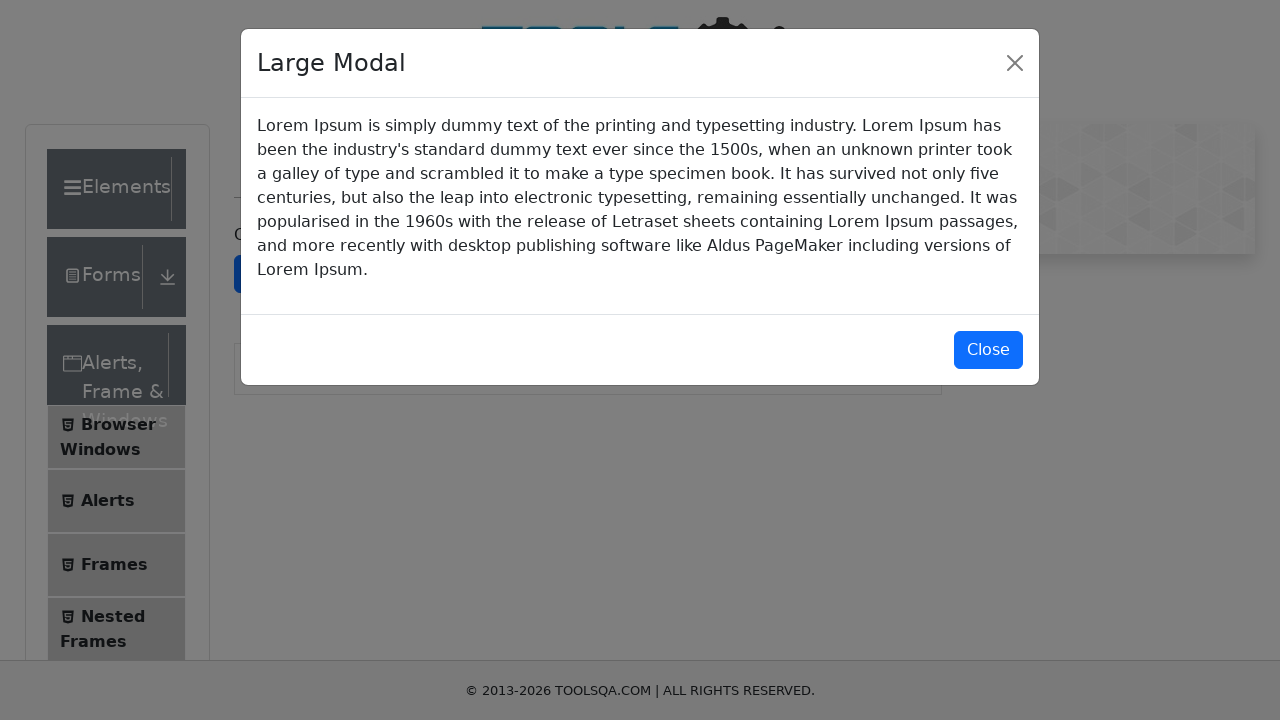

Retrieved modal text content: Large ModalLorem Ipsum is simply dummy text of the printing and typesetting industry. Lorem Ipsum has been the industry's standard dummy text ever since the 1500s, when an unknown printer took a galley of type and scrambled it to make a type specimen book. It has survived not only five centuries, but also the leap into electronic typesetting, remaining essentially unchanged. It was popularised in the 1960s with the release of Letraset sheets containing Lorem Ipsum passages, and more recently with desktop publishing software like Aldus PageMaker including versions of Lorem Ipsum.Close
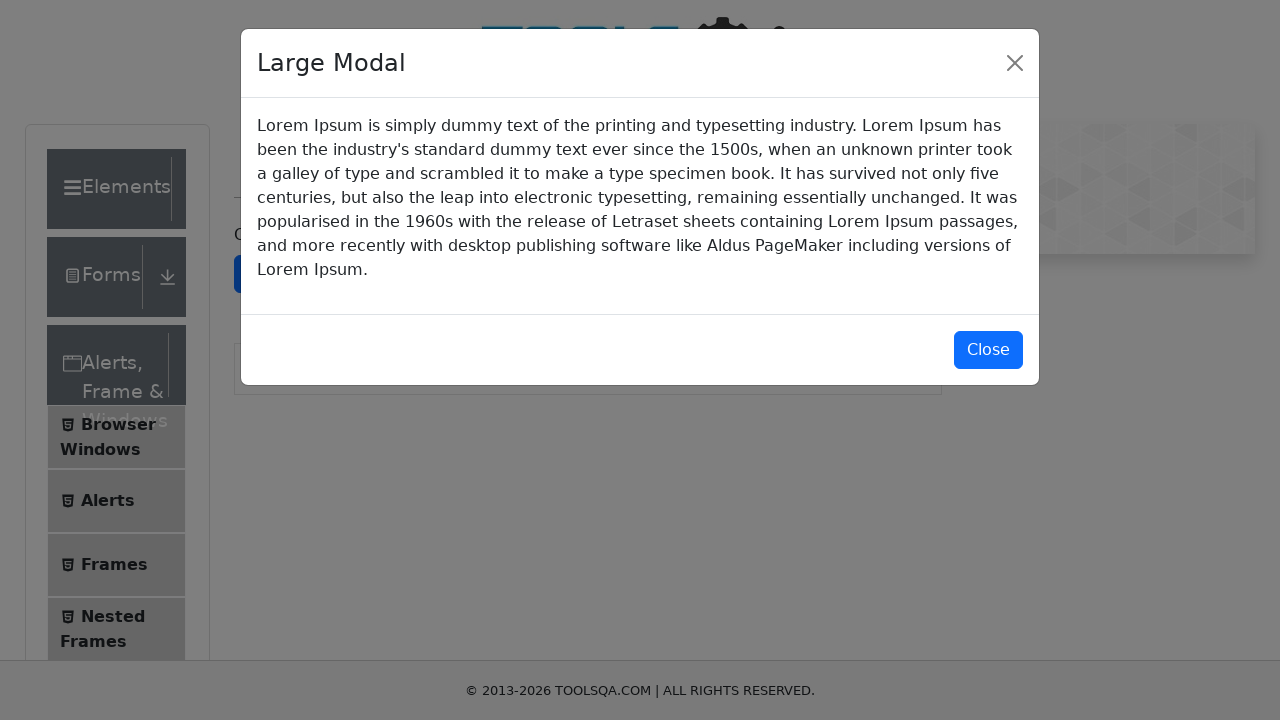

Verified that modal is visible on the page
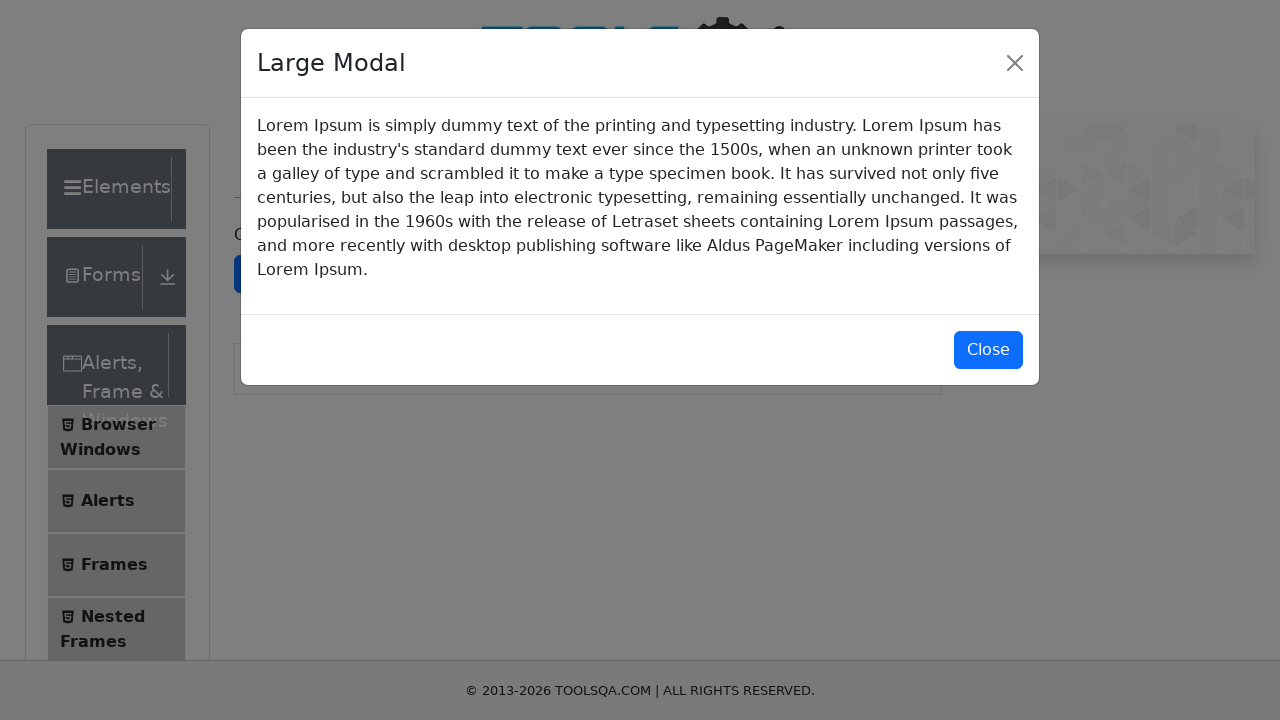

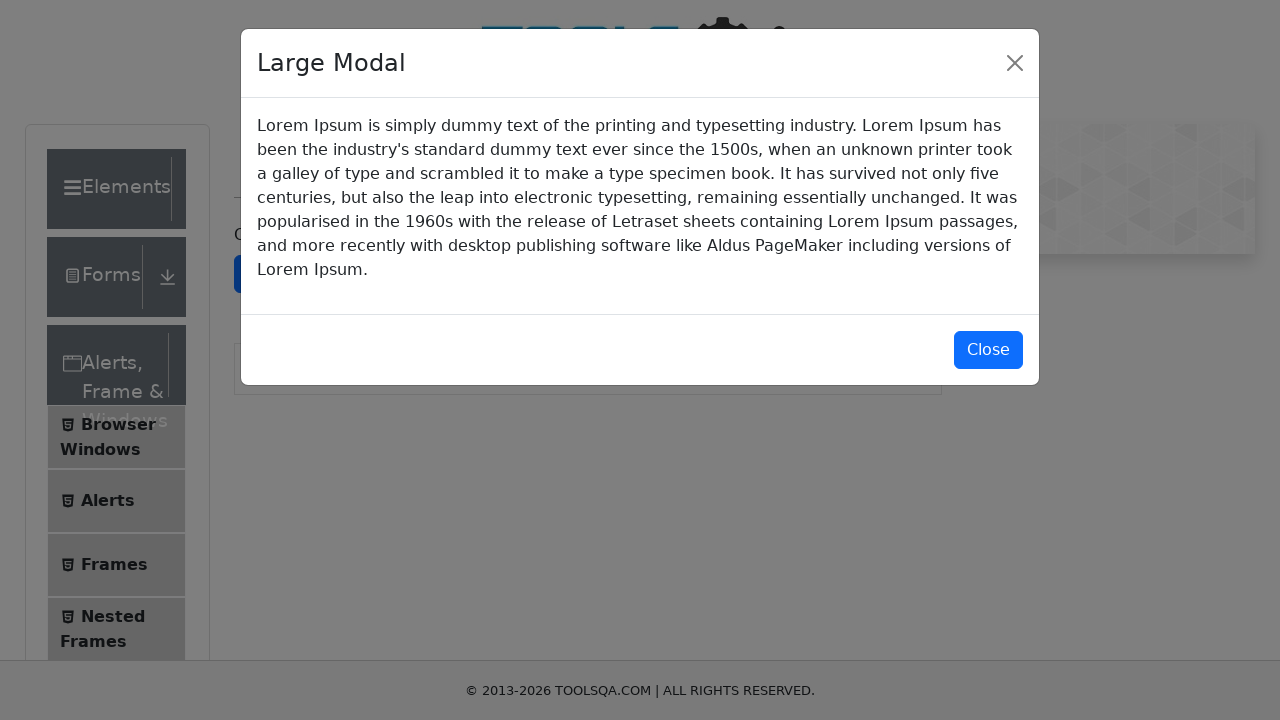